Tests a signup form by filling in first name, last name, and email fields, then submitting the form

Starting URL: https://secure-retreat-92358.herokuapp.com

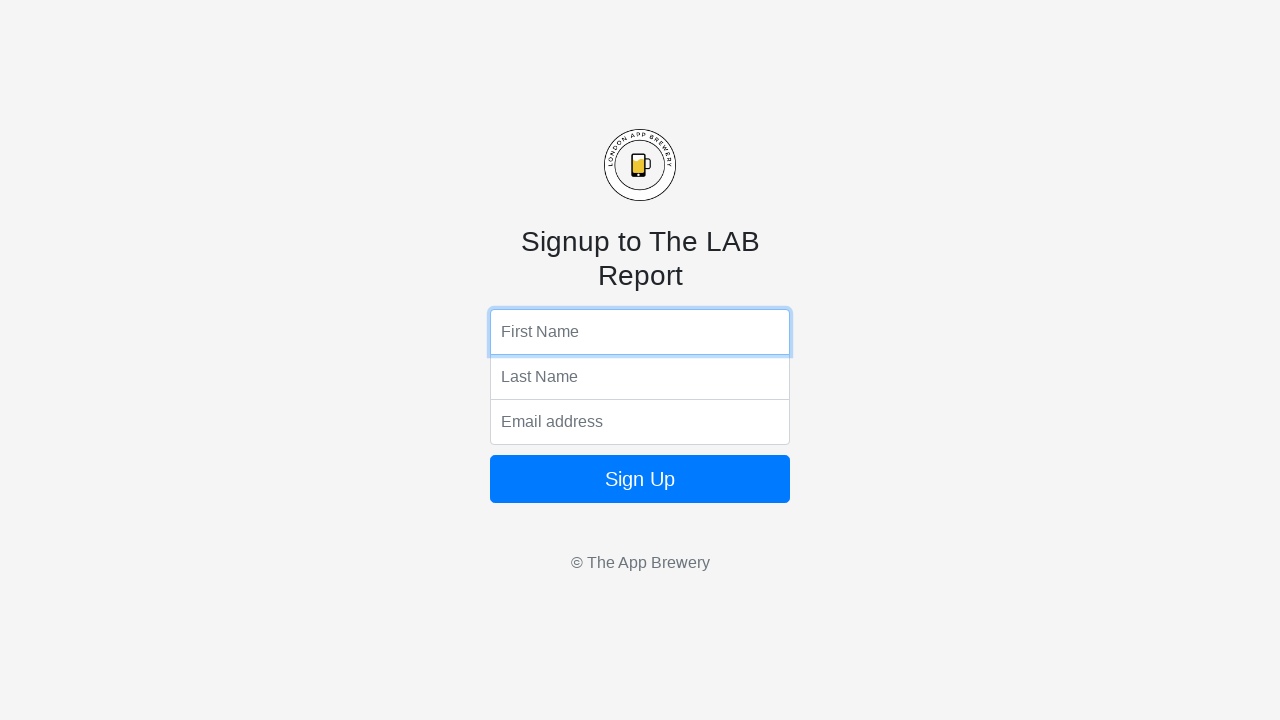

Filled first name field with 'John' on input[name='fName']
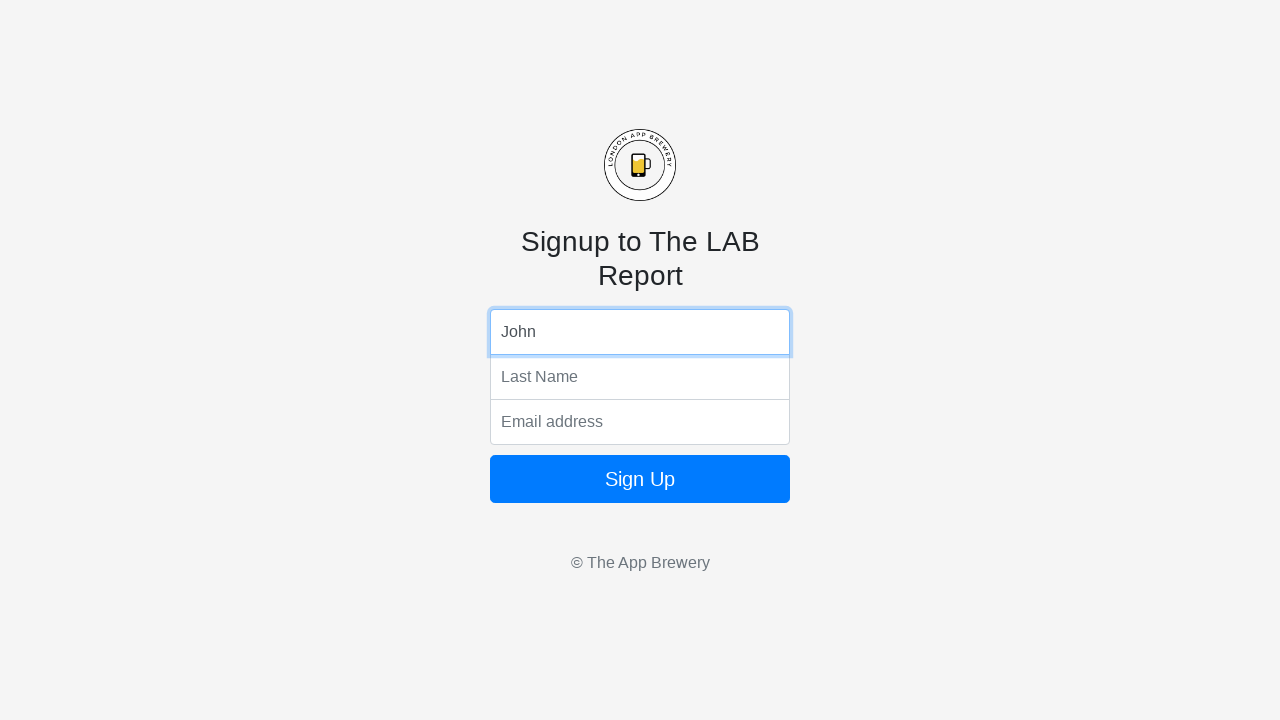

Filled last name field with 'Smith' on input[name='lName']
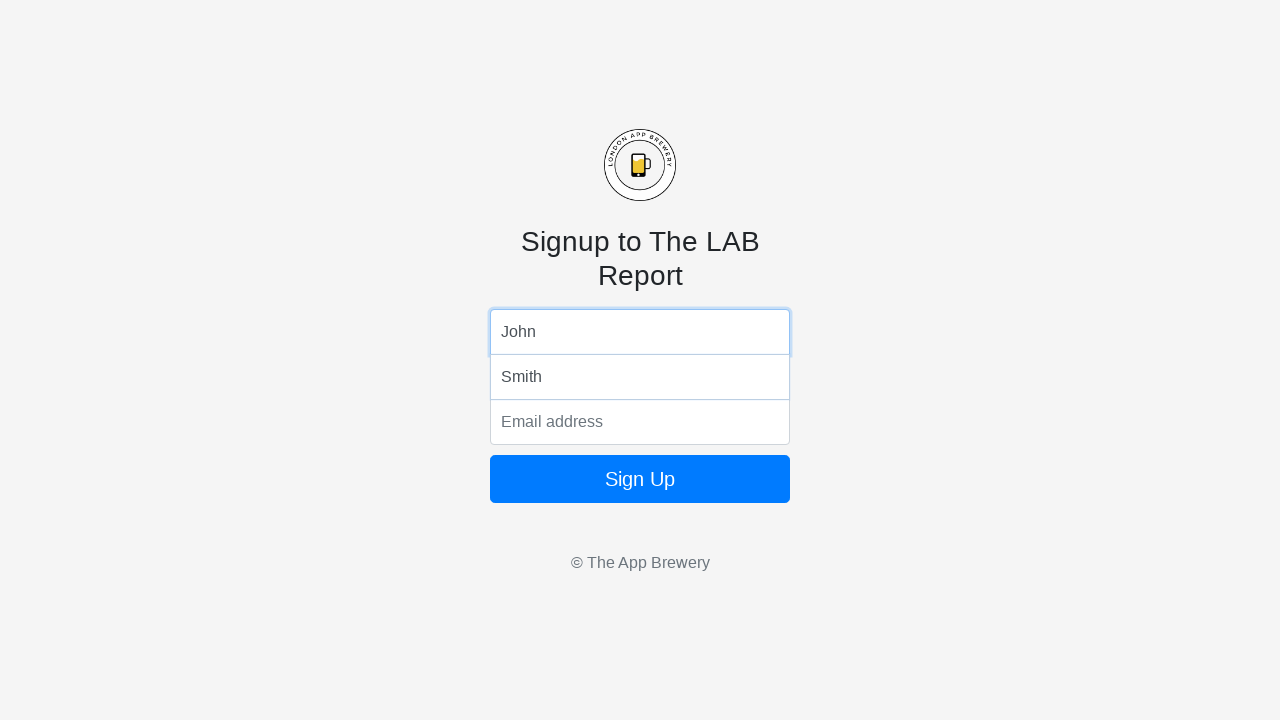

Filled email field with 'john.smith@example.com' on input[name='email']
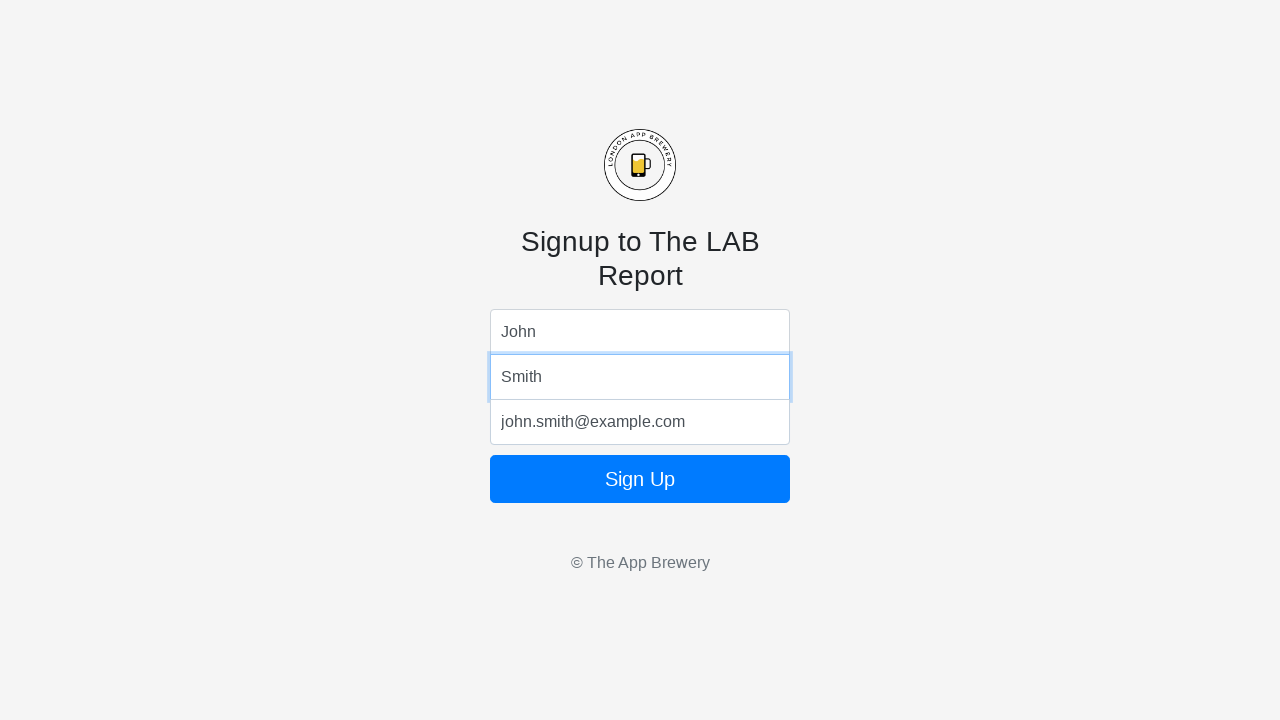

Clicked signup button to submit form at (640, 479) on button
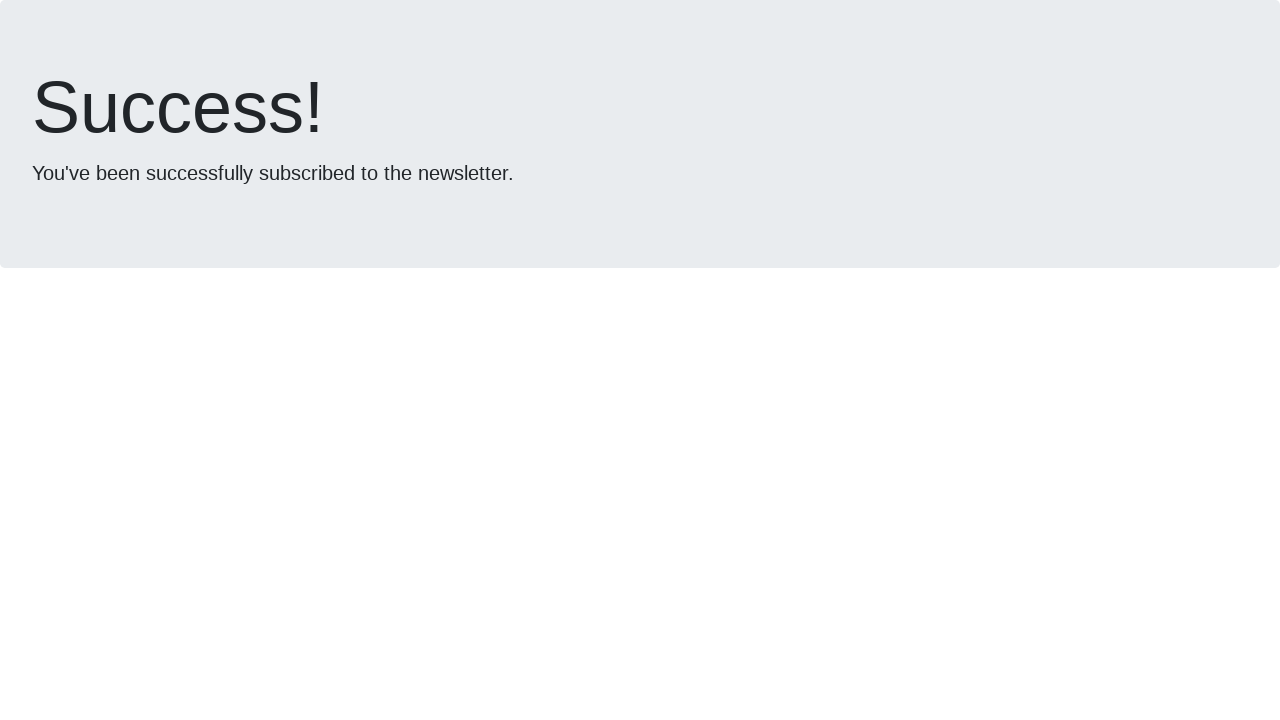

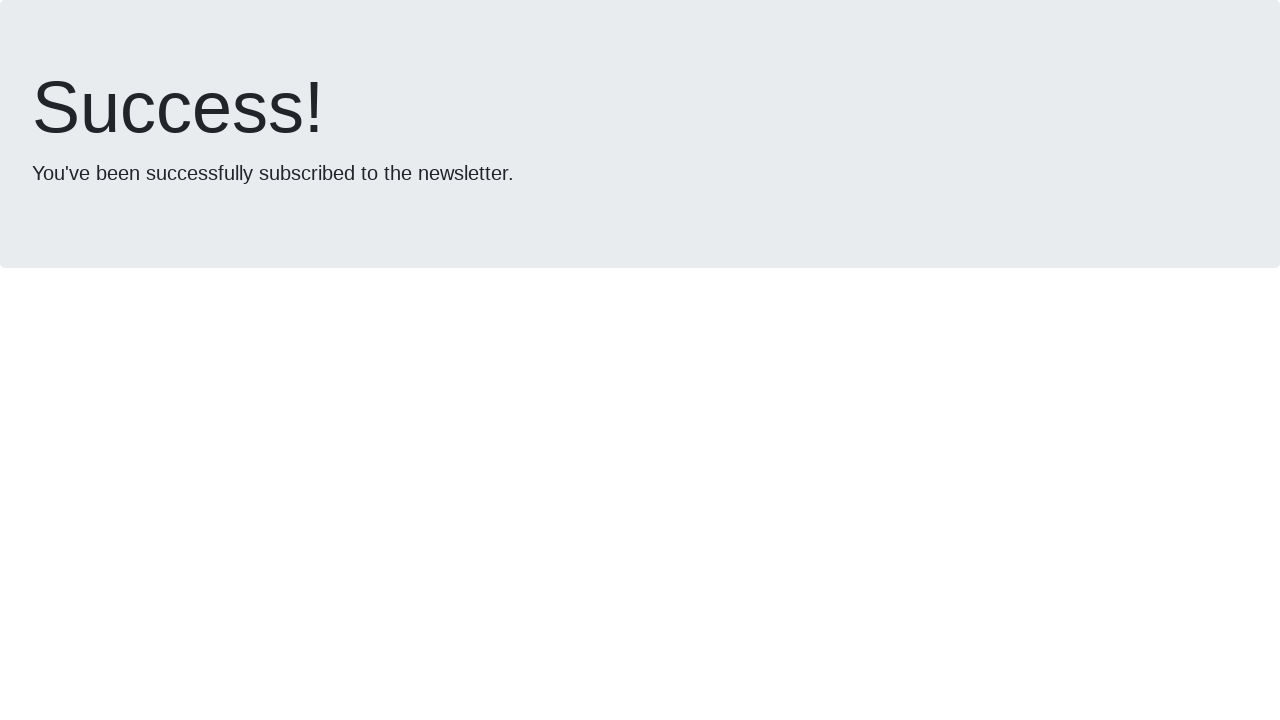